Tests click and hold to select a block of elements by dragging from first to eighth item

Starting URL: https://automationfc.github.io/jquery-selectable/

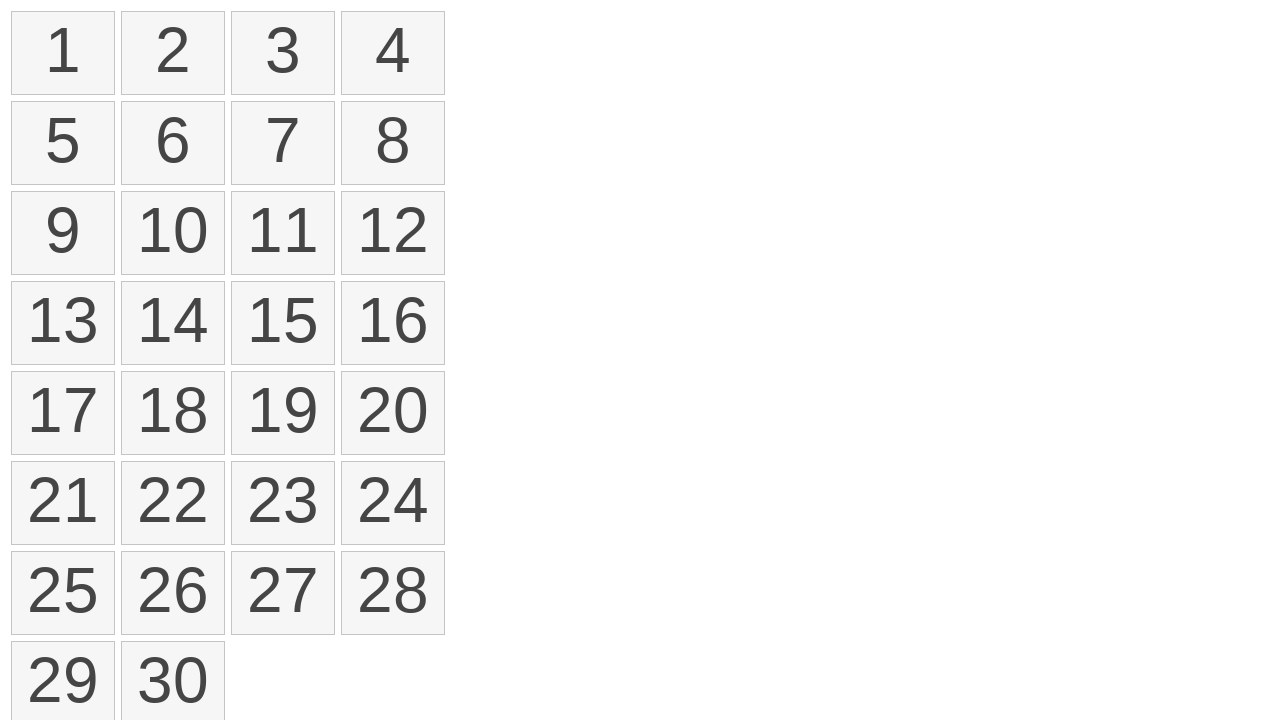

Waited for selectable items to load
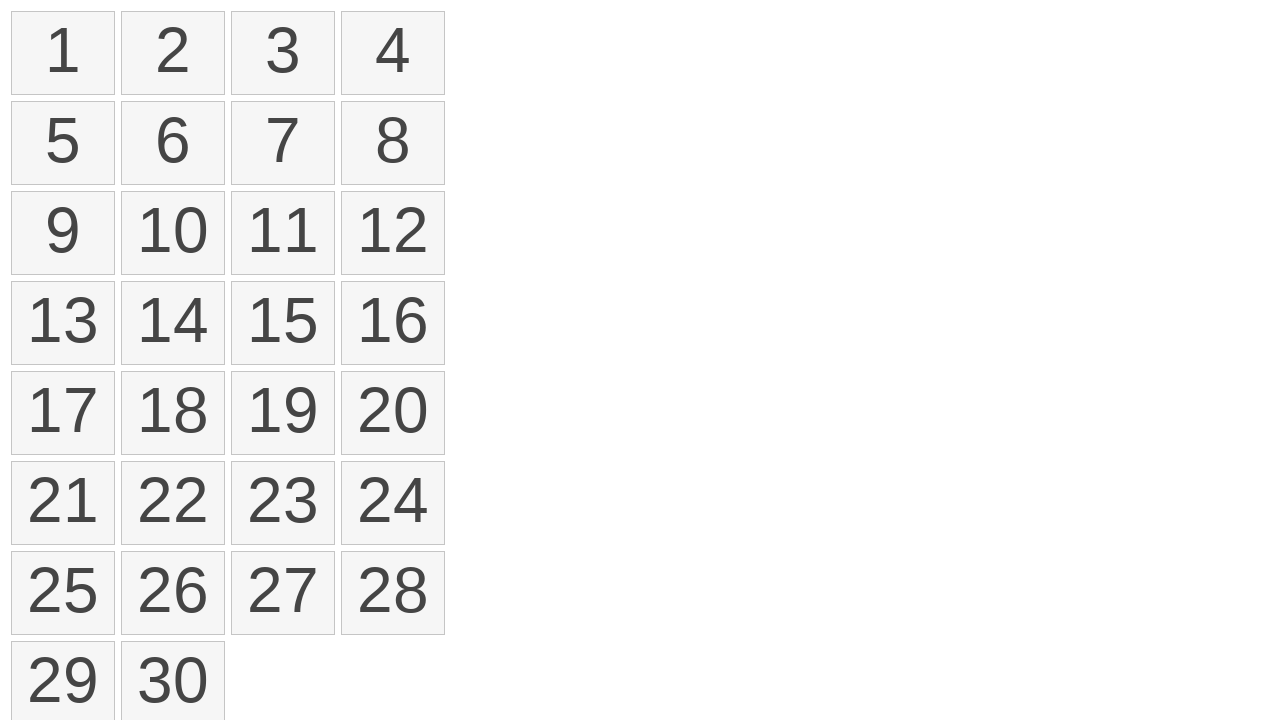

Located first selectable item
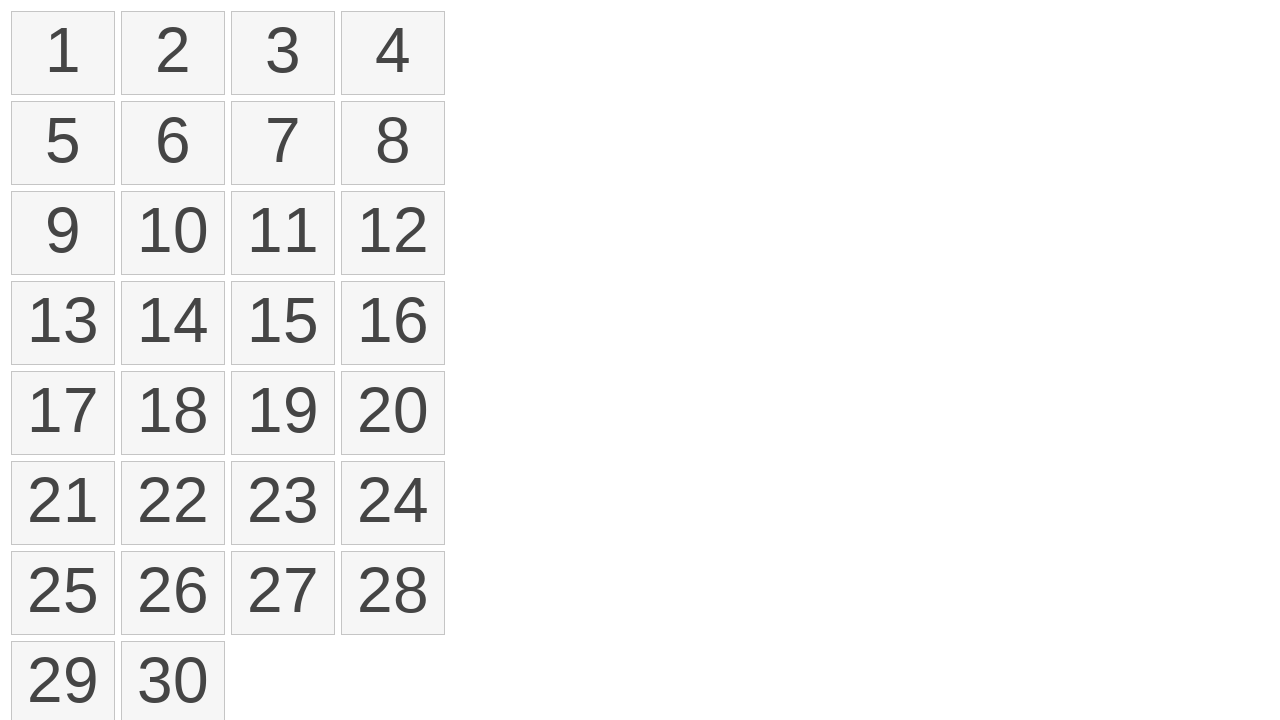

Located eighth selectable item
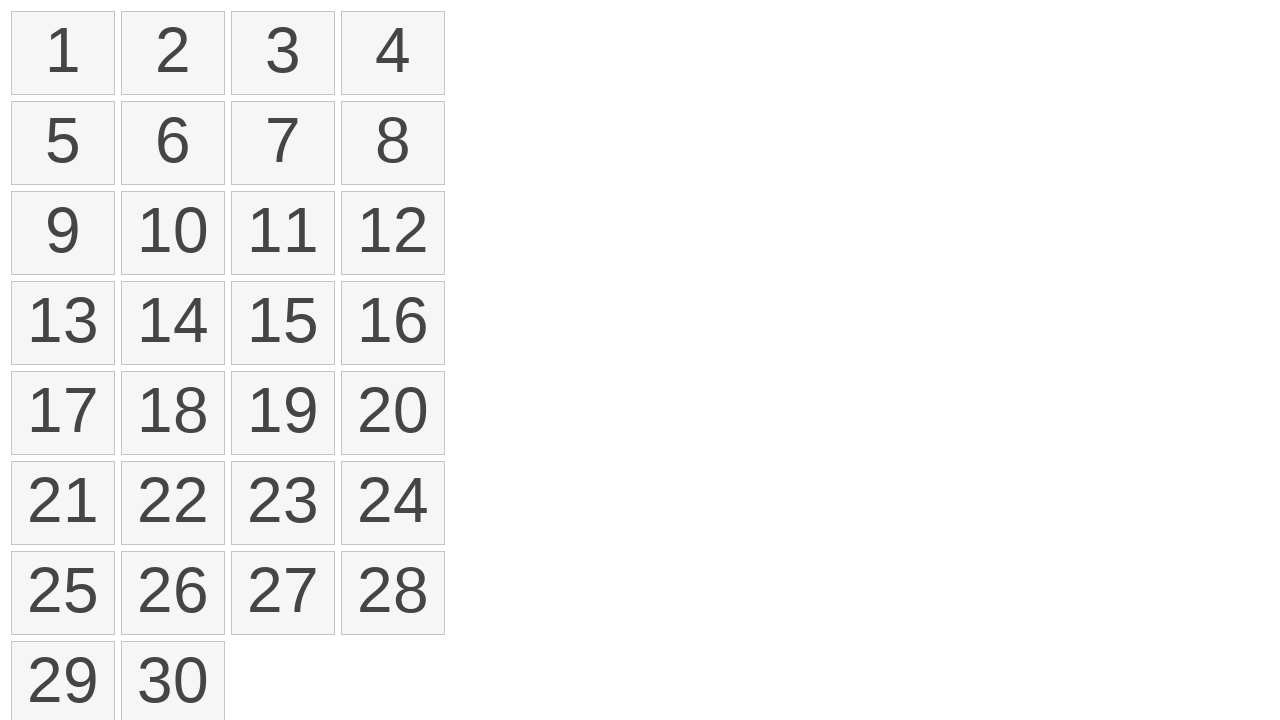

Got bounding box of first item
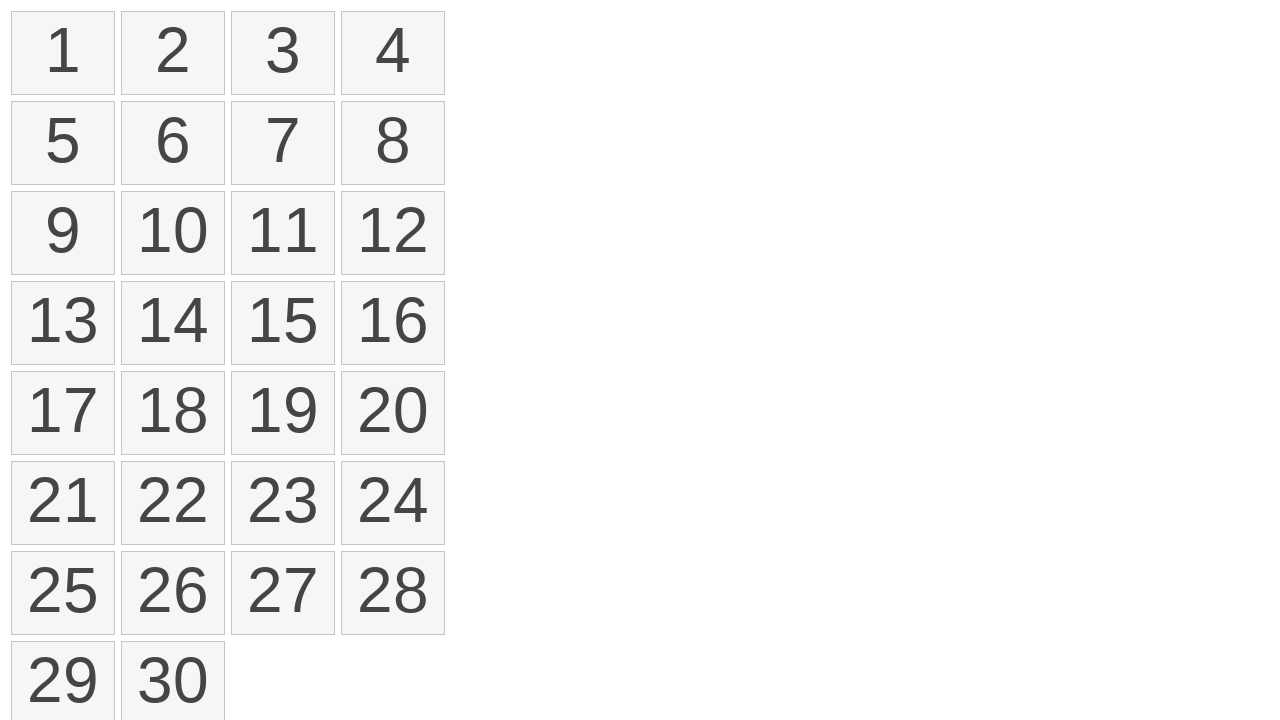

Got bounding box of eighth item
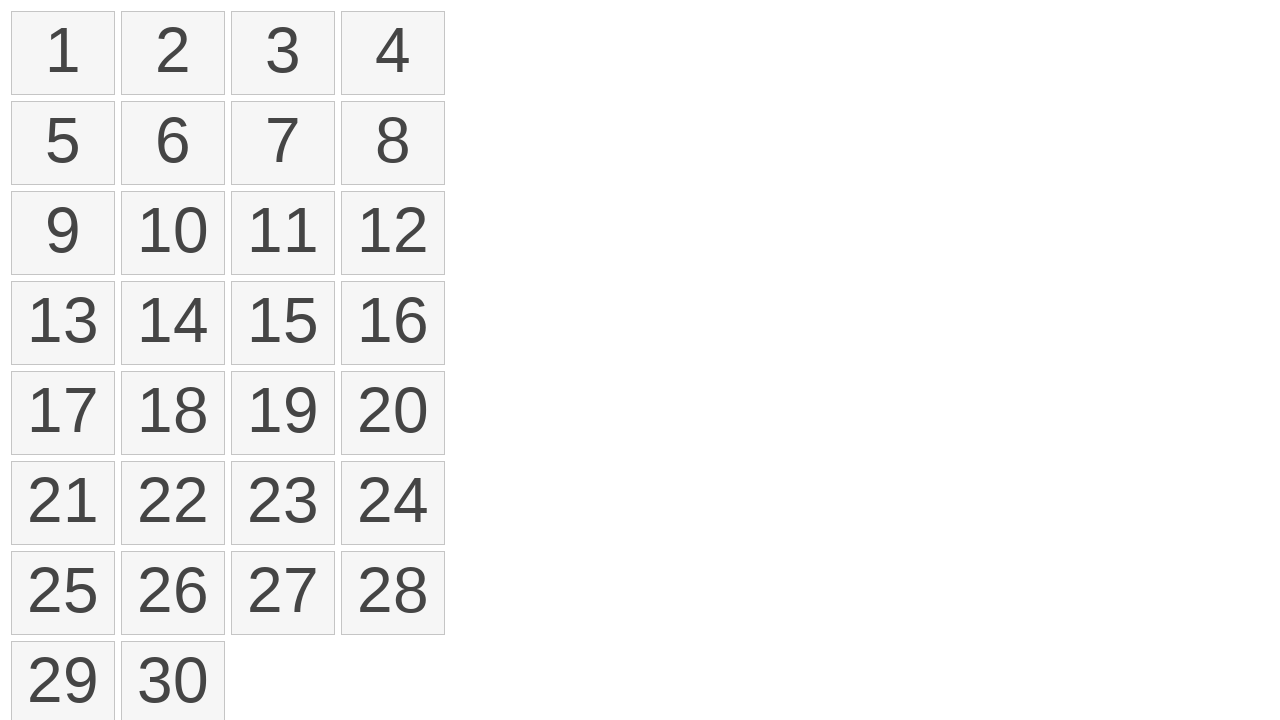

Moved mouse to center of first item at (63, 53)
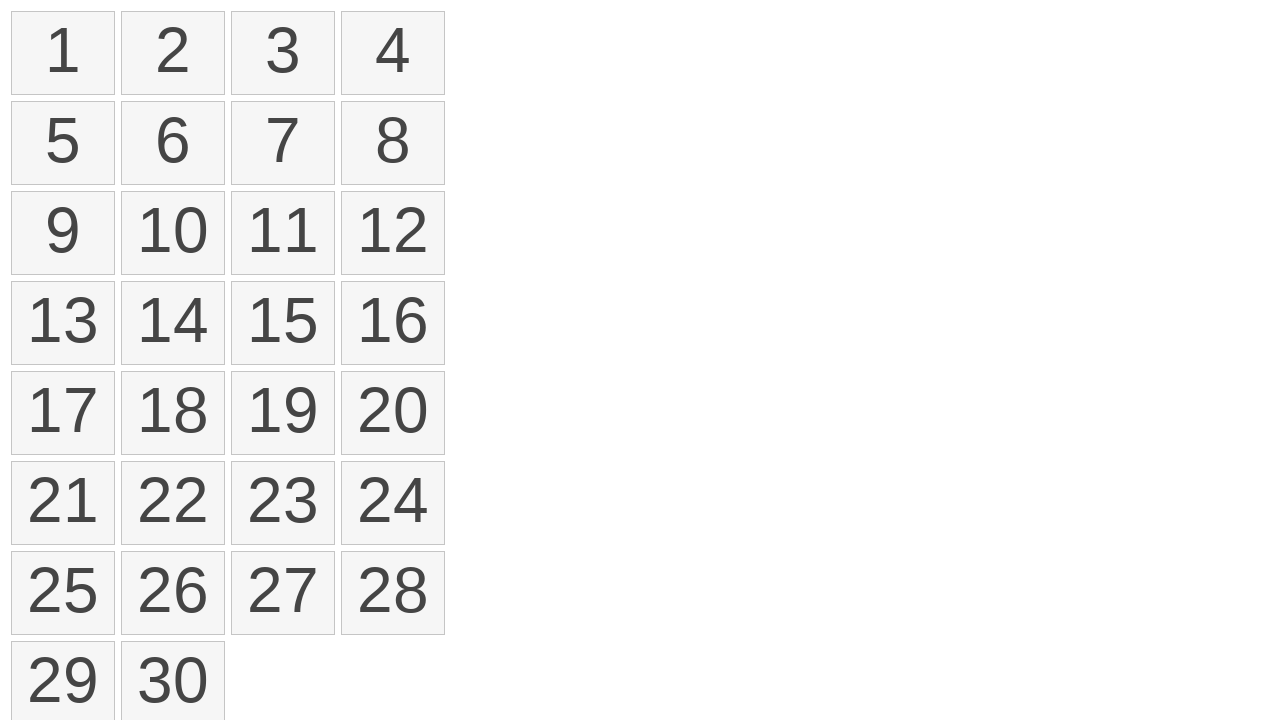

Pressed mouse button down to start drag at (63, 53)
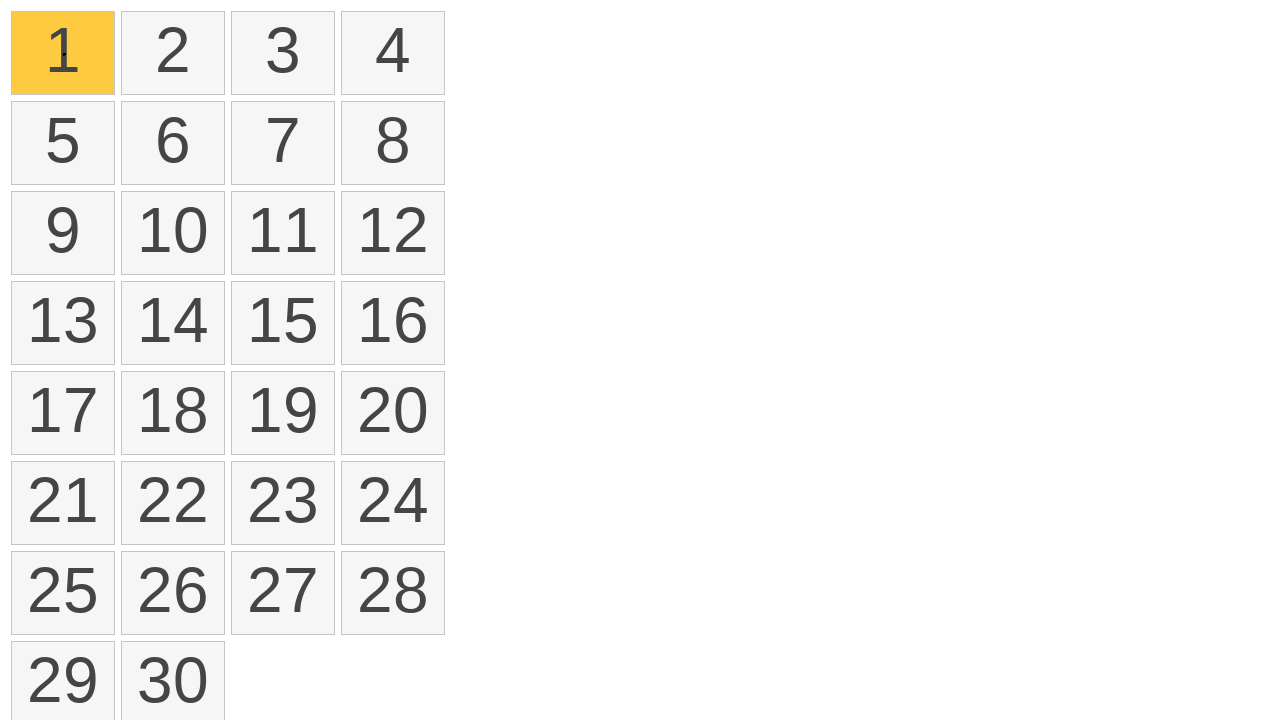

Dragged mouse to center of eighth item at (393, 143)
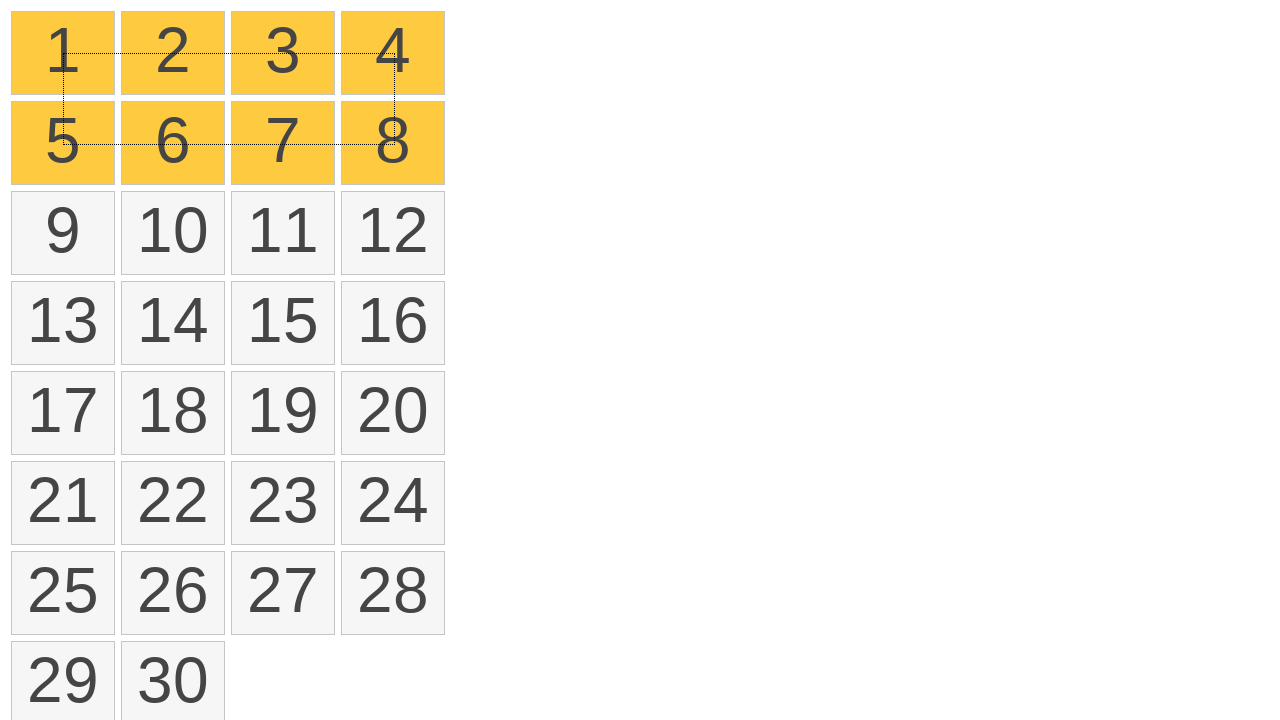

Released mouse button to complete drag selection at (393, 143)
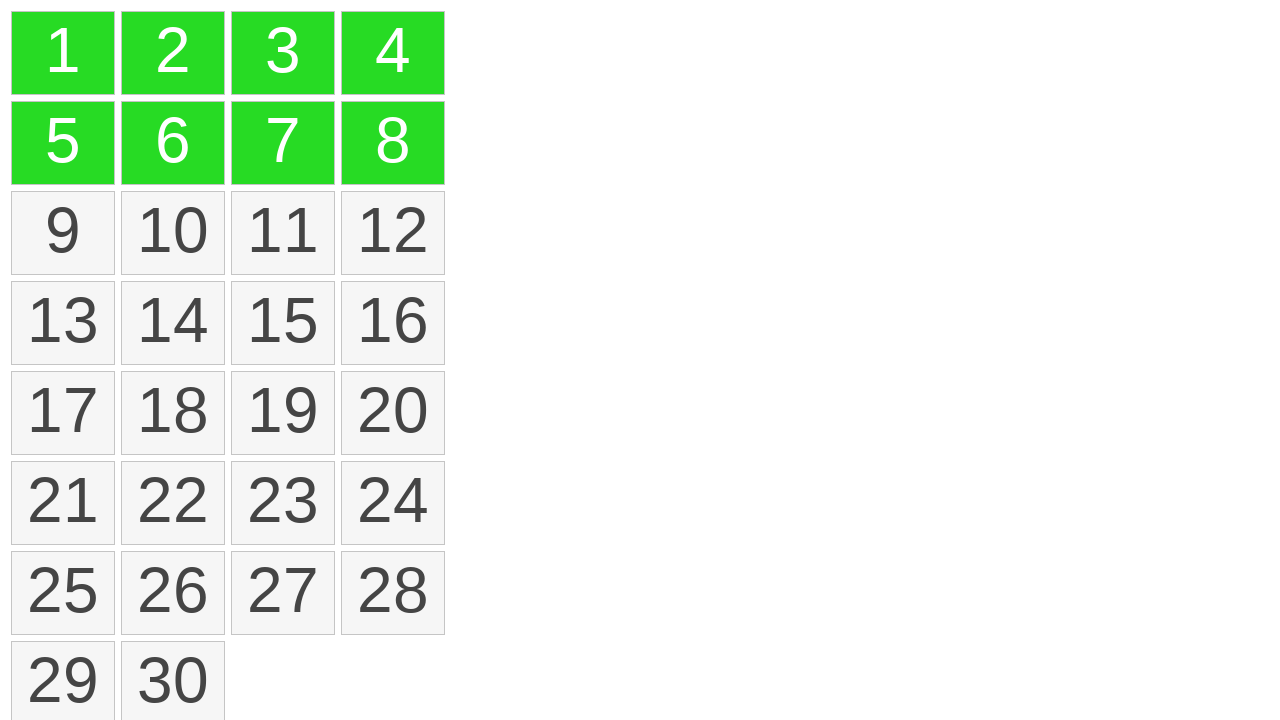

Counted selected items: 8 items selected
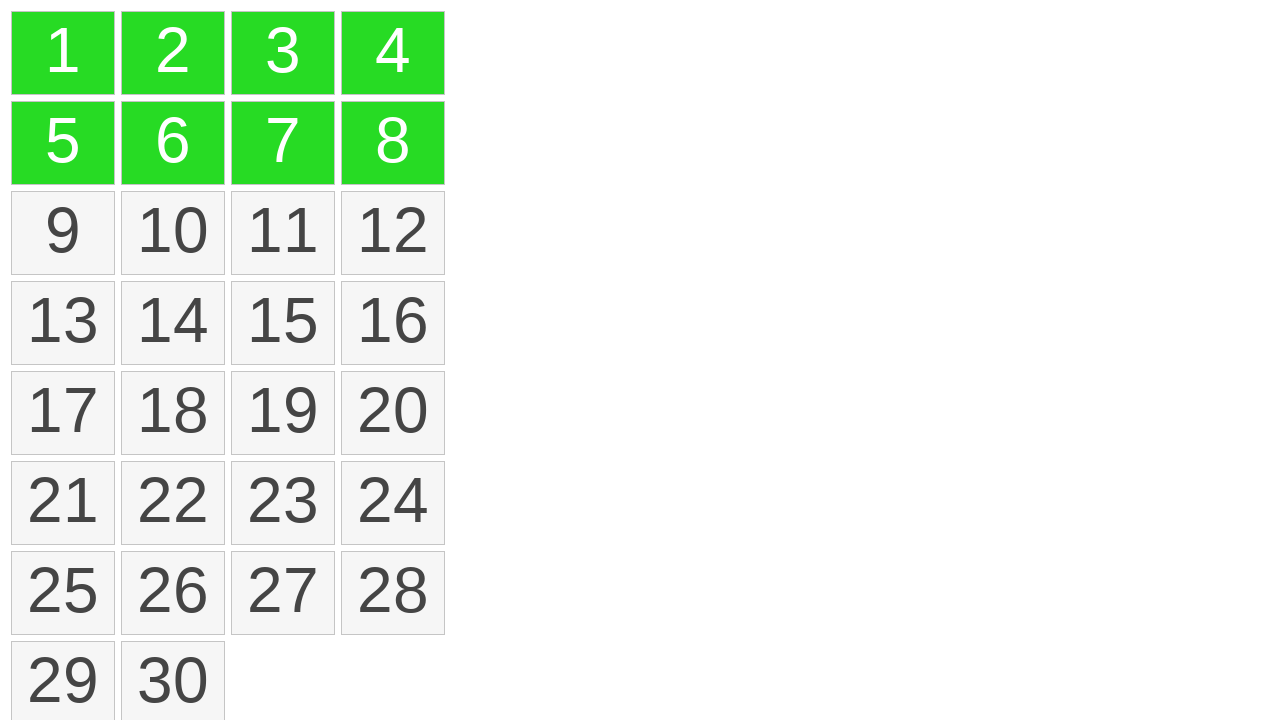

Verified that 8 items are selected as expected
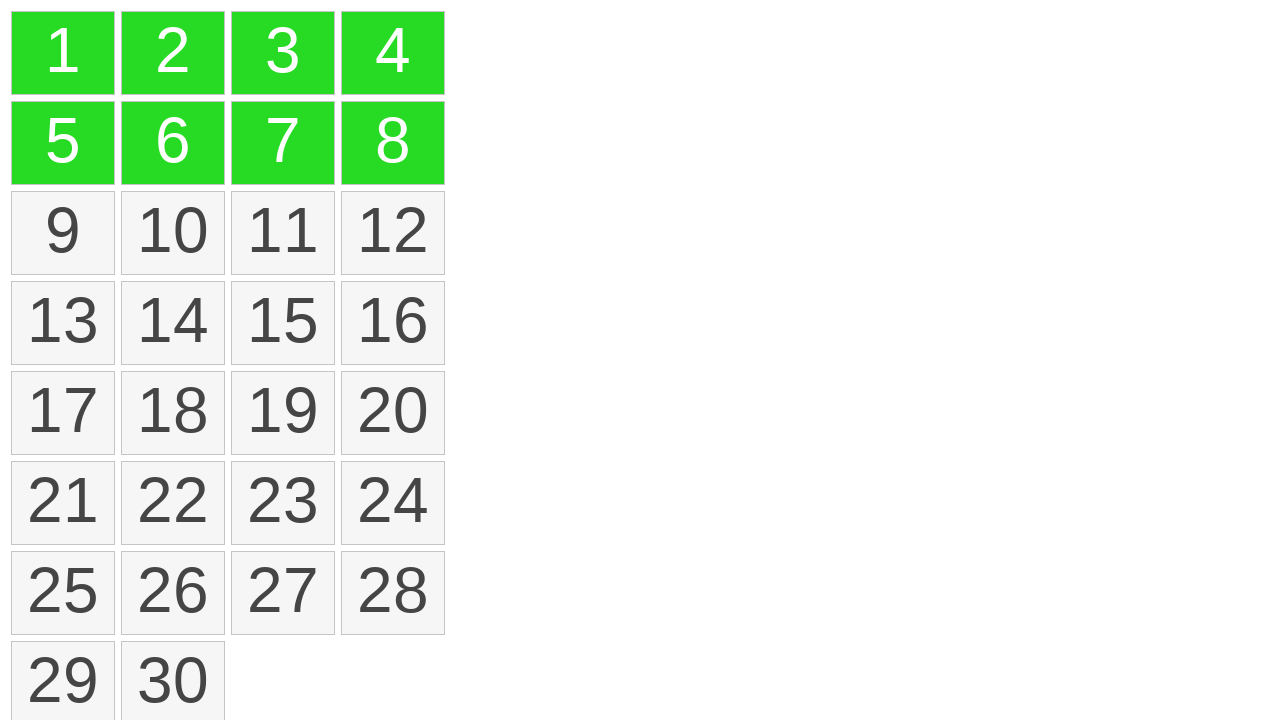

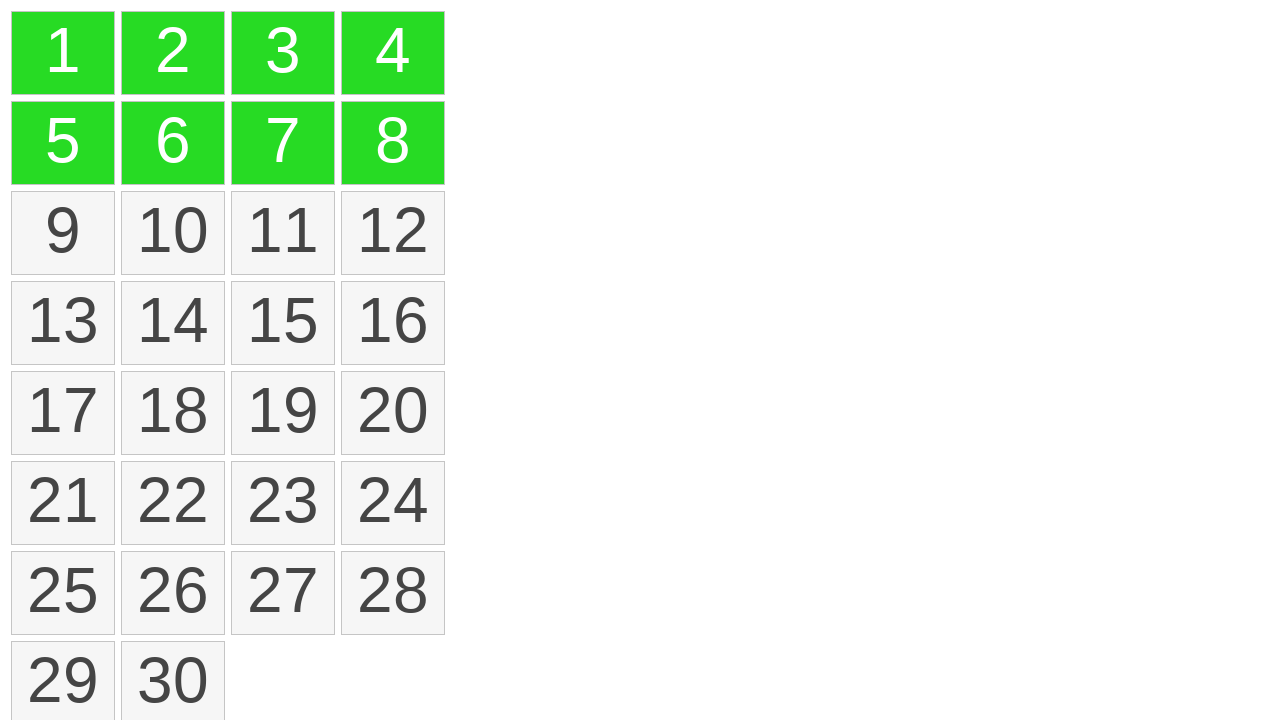